Tests alert handling on Selenium documentation page by clicking a link that triggers a prompt alert and accepting it

Starting URL: https://www.selenium.dev/documentation/webdriver/interactions/alerts/

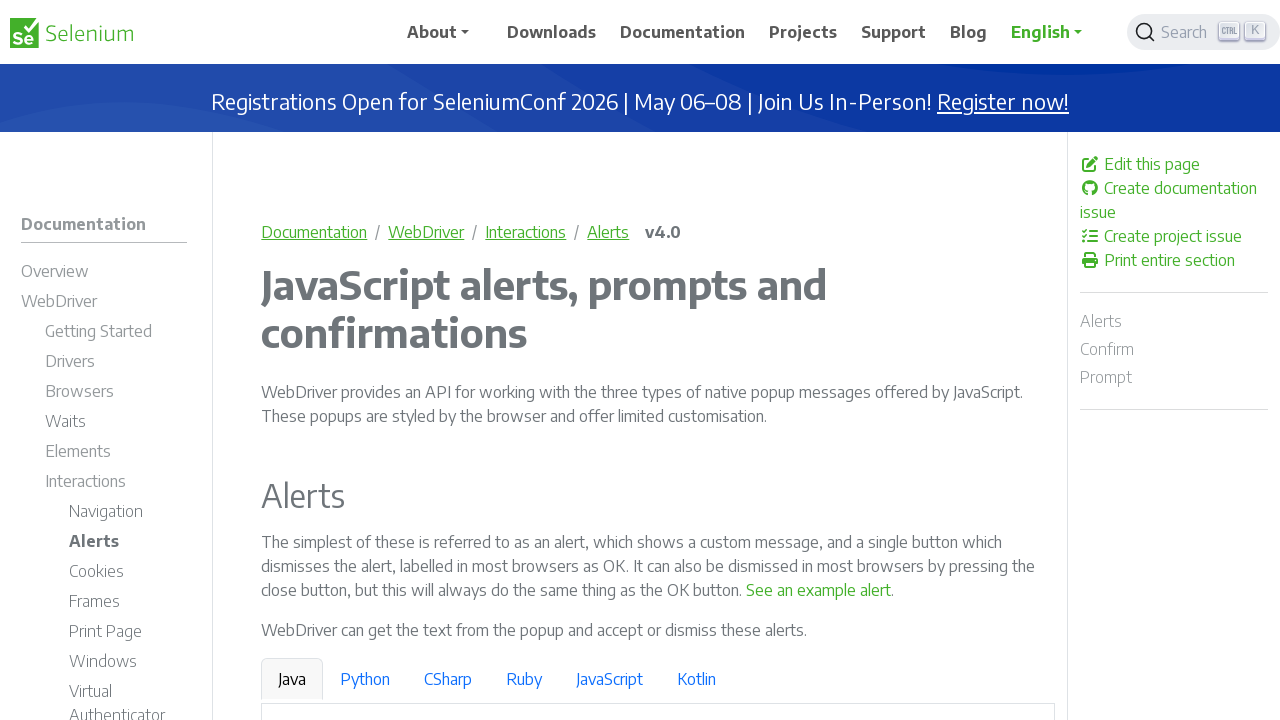

Clicked 'See a sample prompt' link to trigger alert at (627, 360) on a:has-text('See a sample prompt')
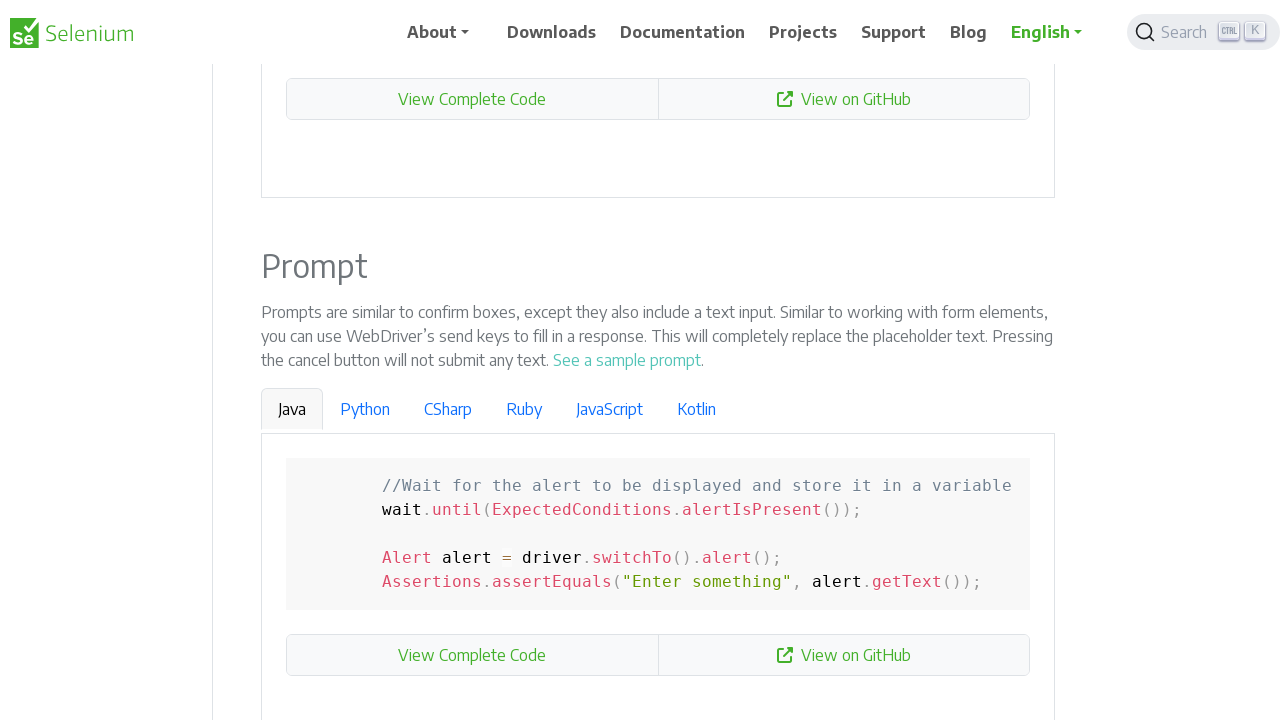

Set up dialog handler to accept confirmation prompts
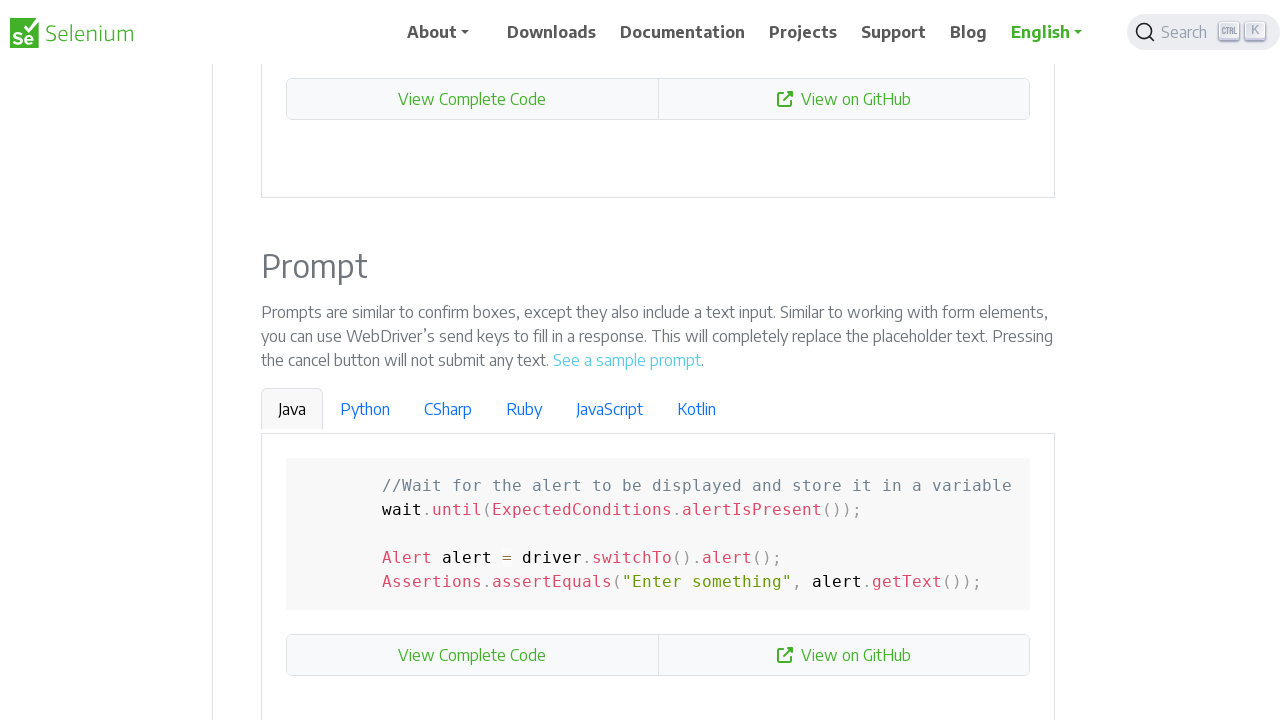

Clicked 'See a sample prompt' link again to trigger and accept the prompt alert at (627, 360) on a:has-text('See a sample prompt')
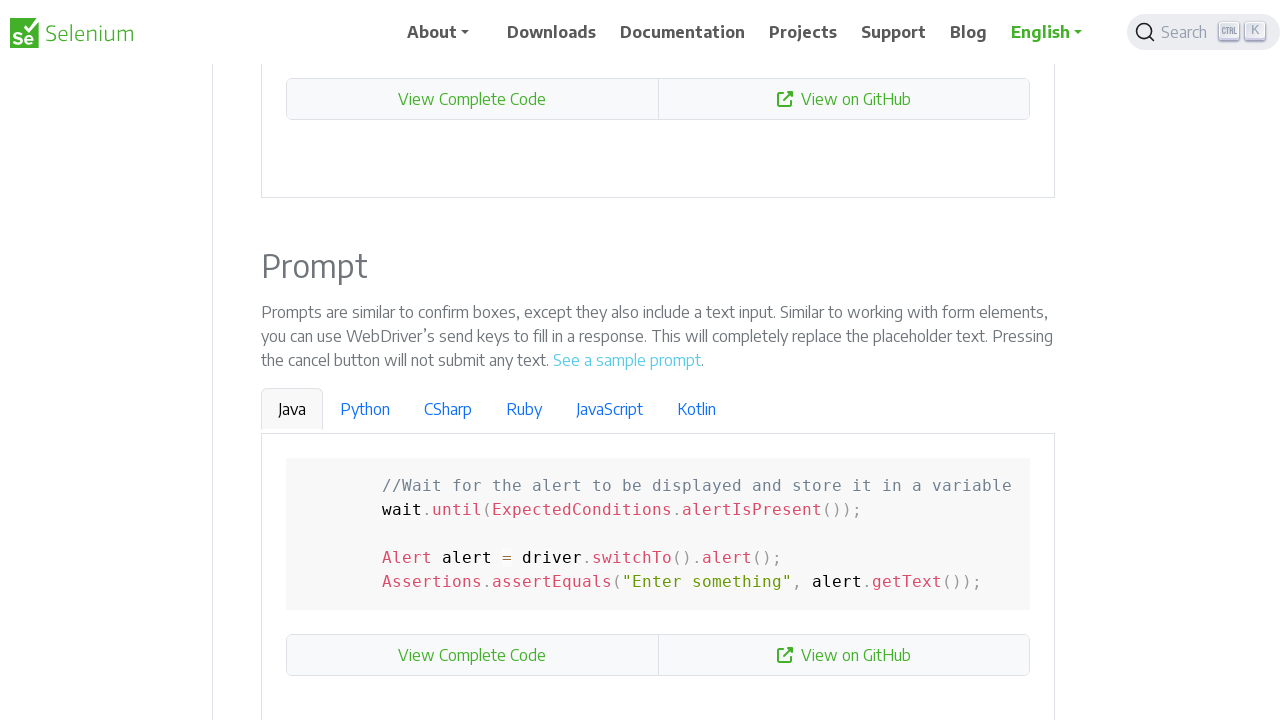

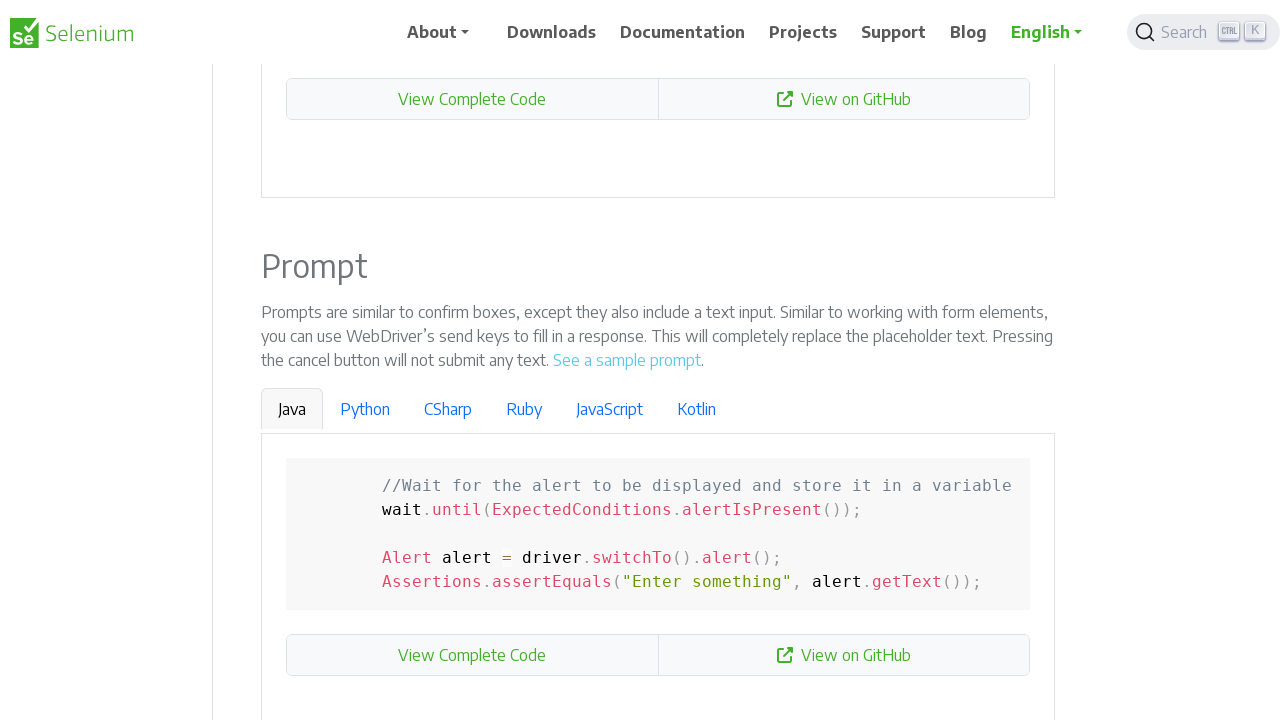